Tests removing a checkbox by clicking on it, then clicking the Remove button, and verifying the "It's gone!" message appears after the loading completes.

Starting URL: https://the-internet.herokuapp.com/dynamic_controls

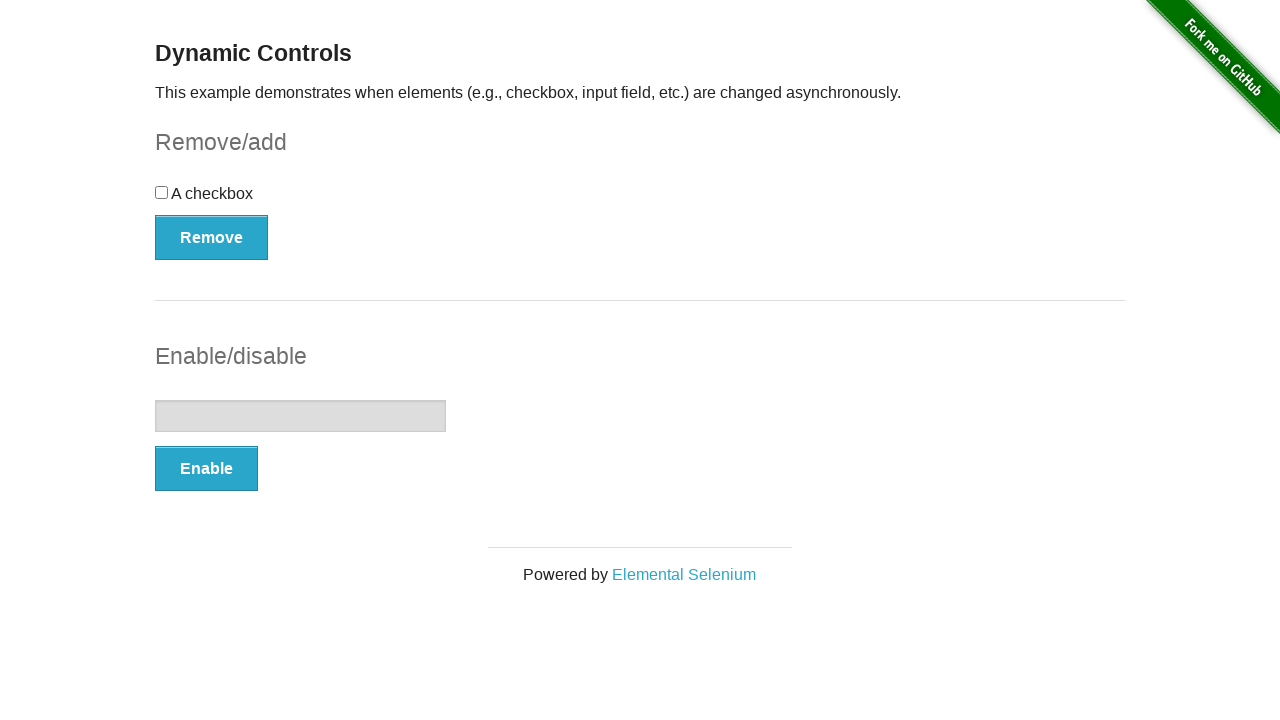

Navigated to dynamic controls page
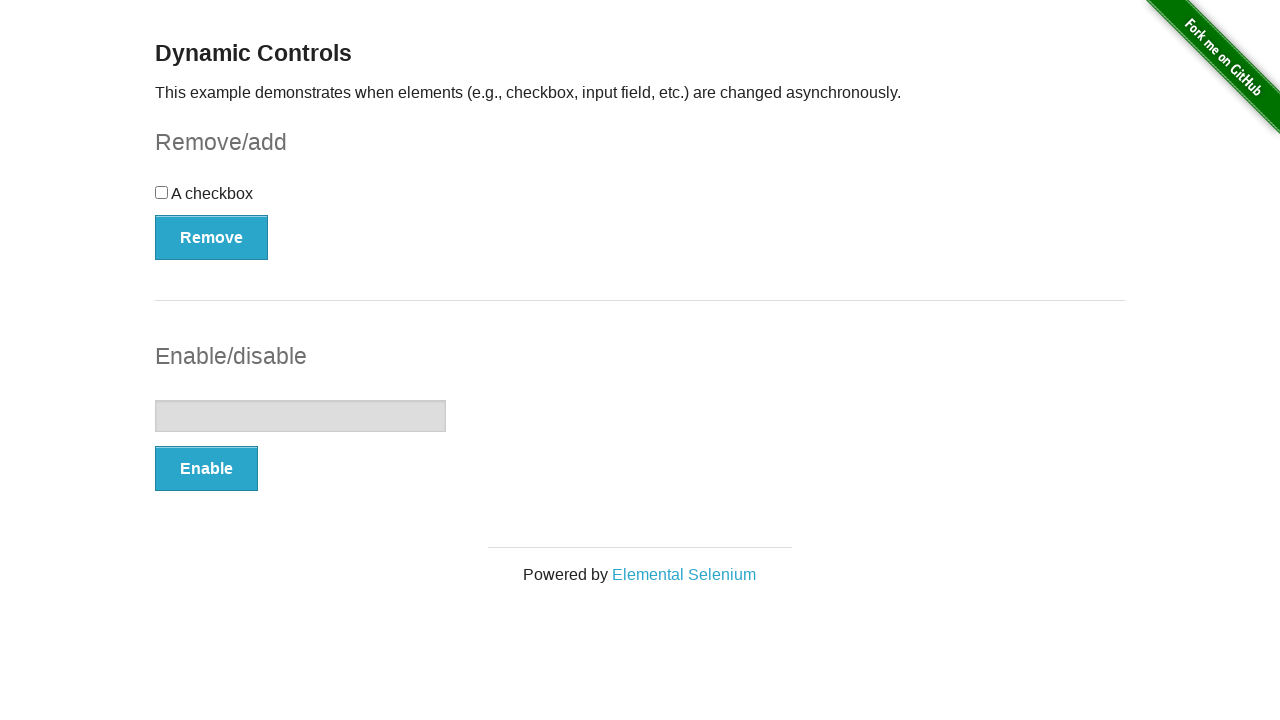

Clicked on the checkbox to check it at (162, 192) on #checkbox-example input[type='checkbox']
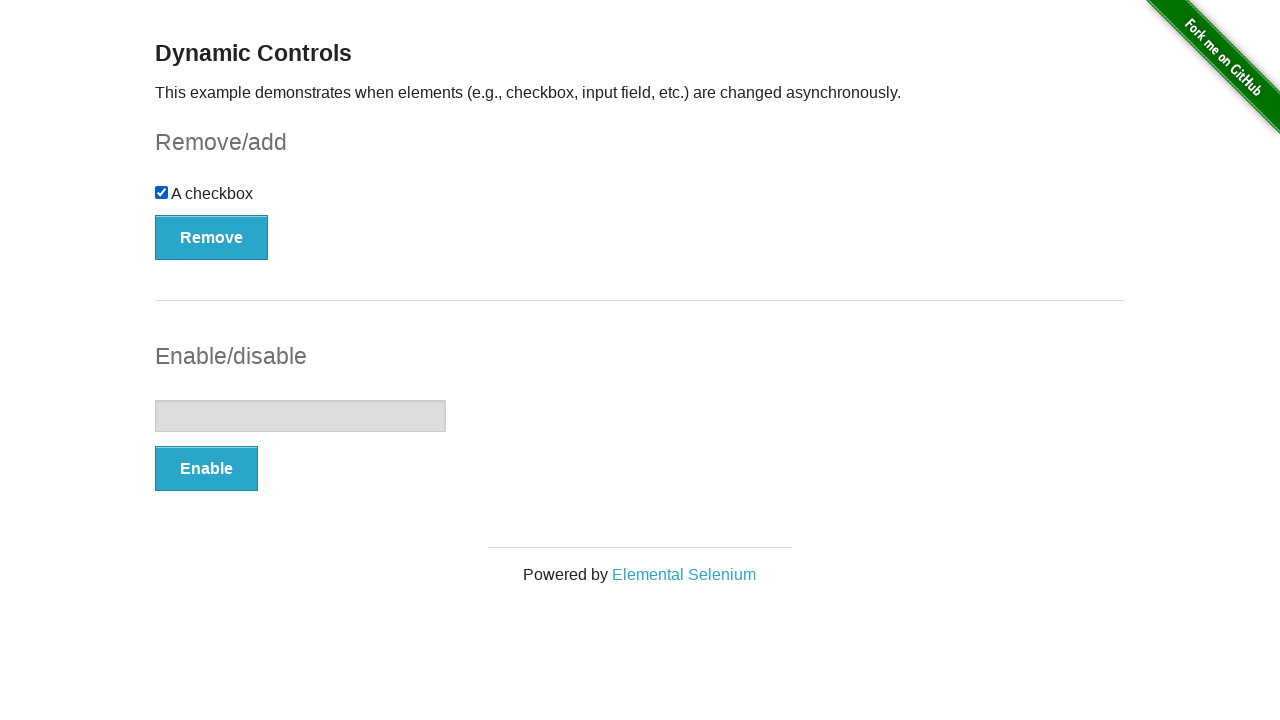

Clicked the Remove button at (212, 237) on #checkbox-example button
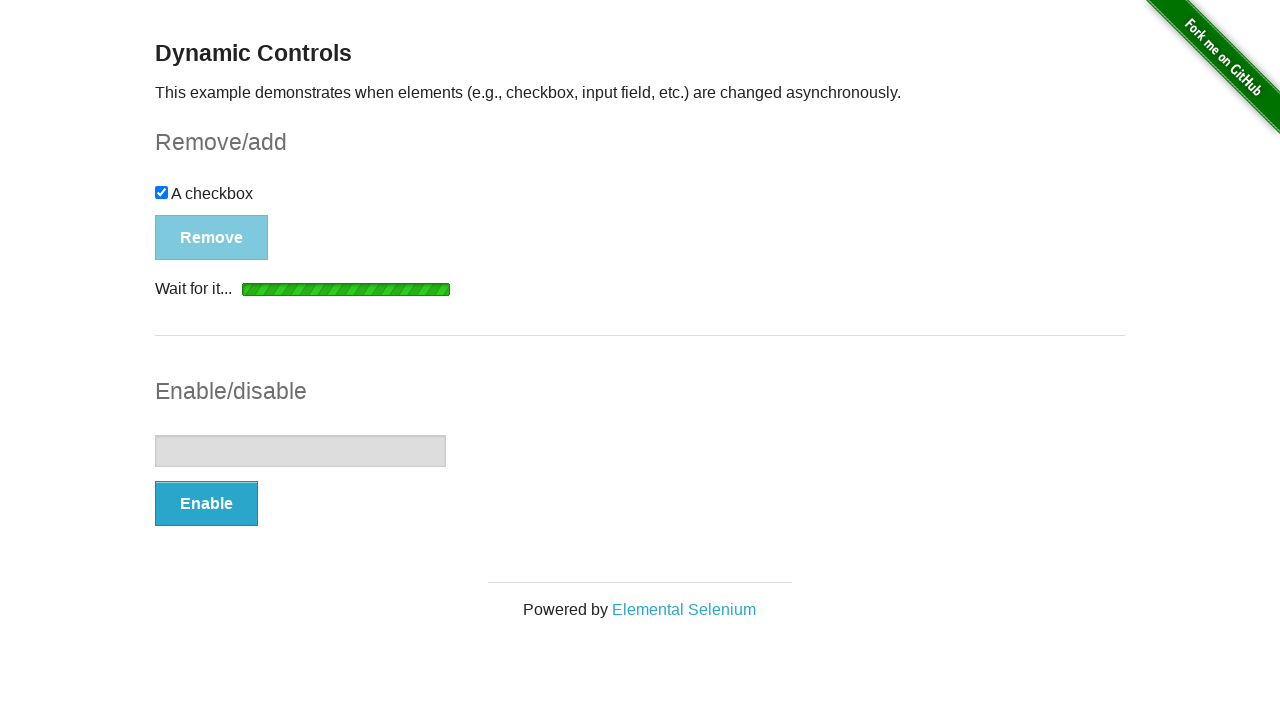

Loading indicator disappeared
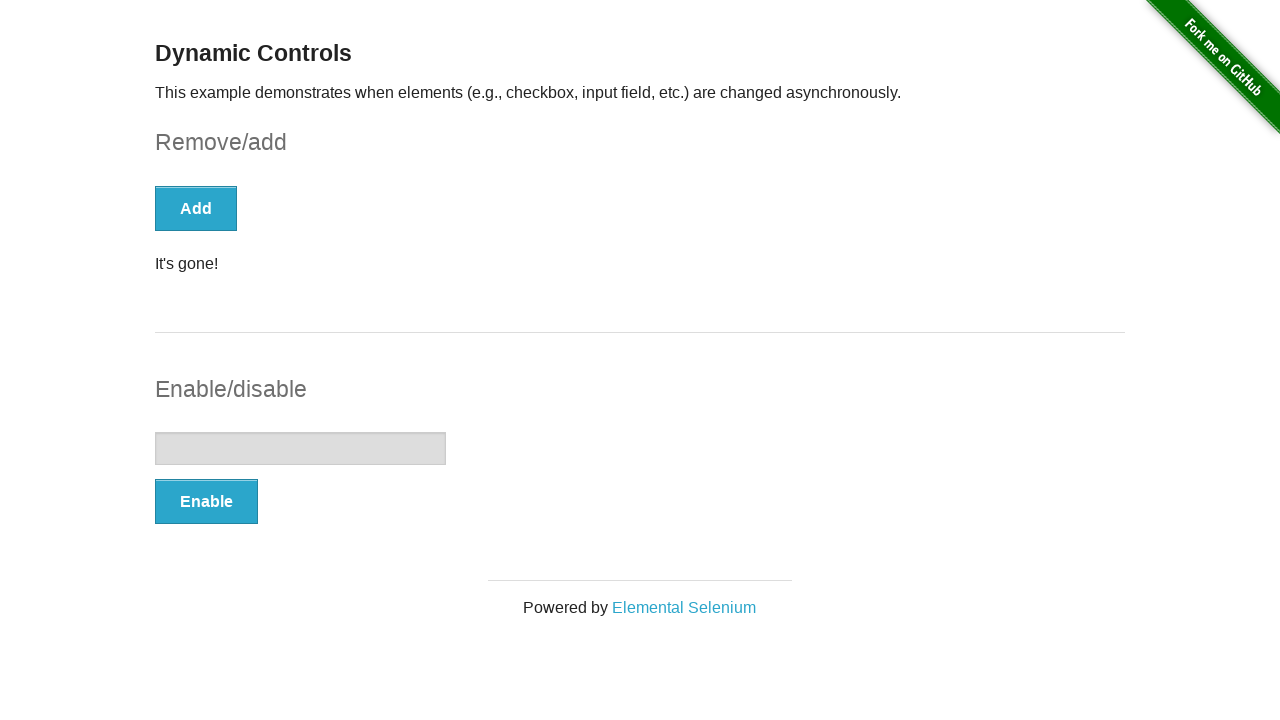

Retrieved message text: 'It's gone!'
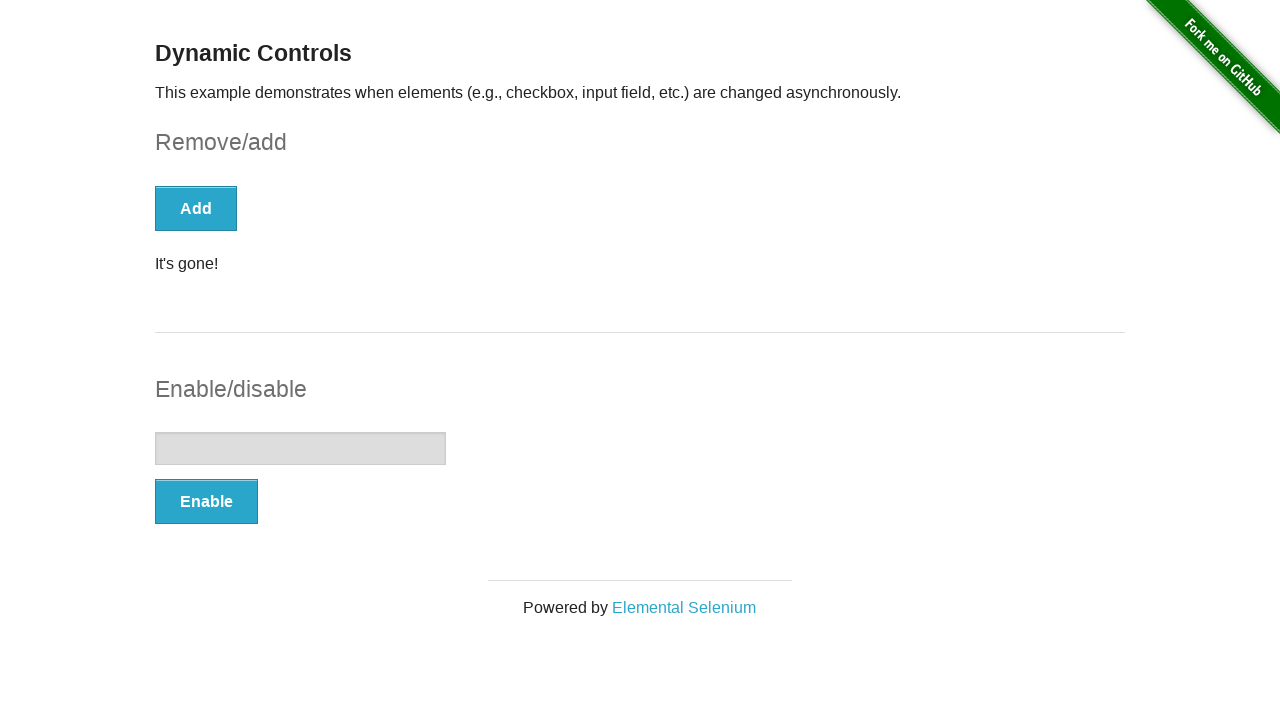

Verified 'It's gone!' message appears after checkbox removal
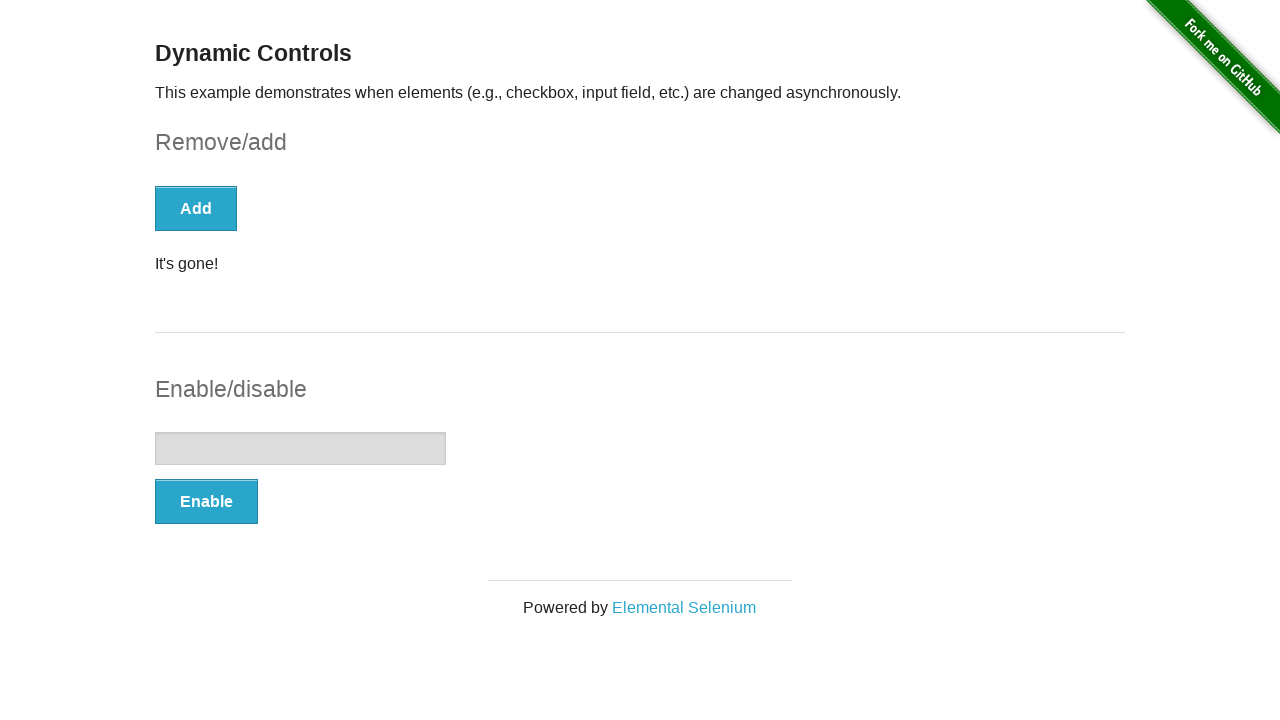

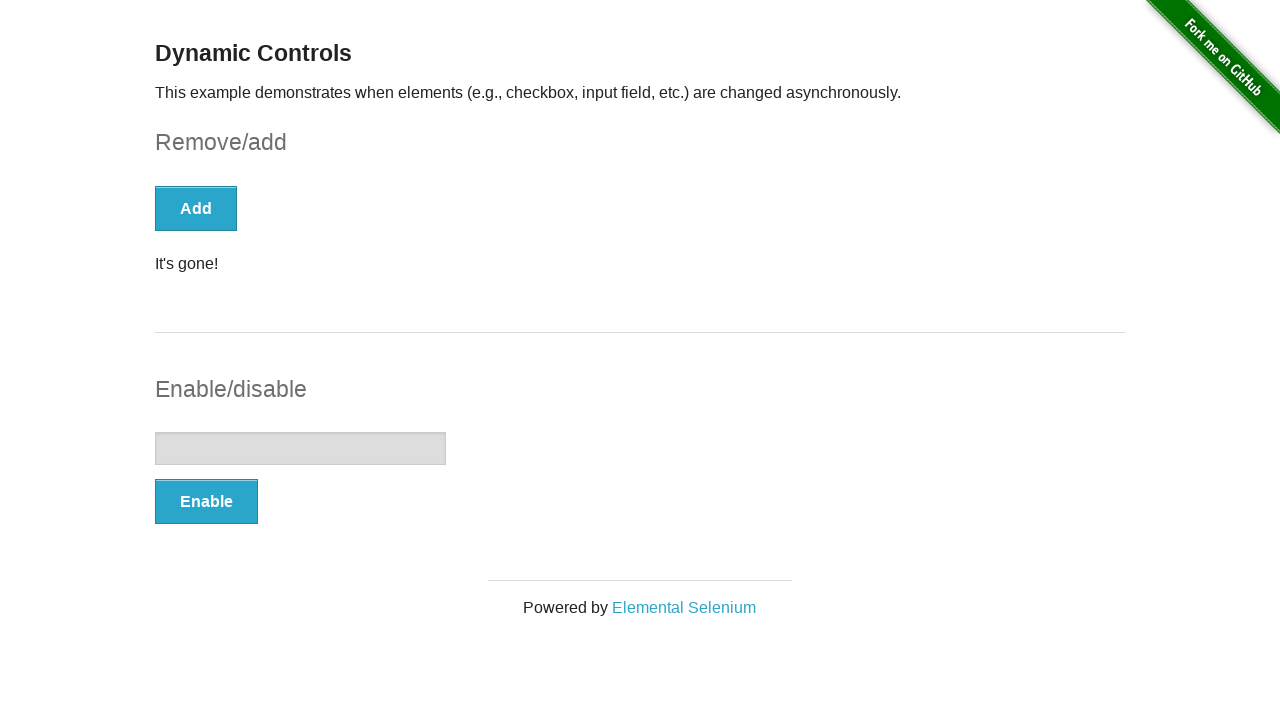